Tests displaying growl-style notification messages on a page by injecting jQuery and jQuery Growl library via JavaScript execution, then triggering notification displays.

Starting URL: http://the-internet.herokuapp.com

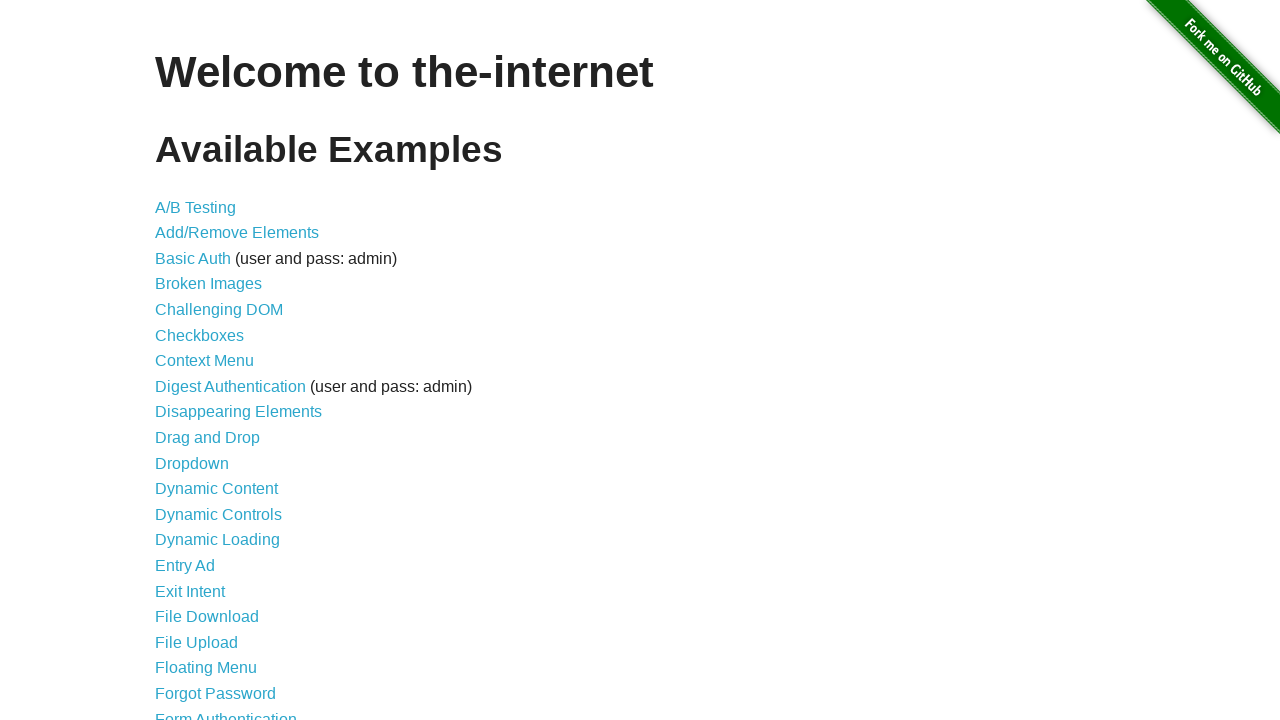

Injected jQuery library into page if not already present
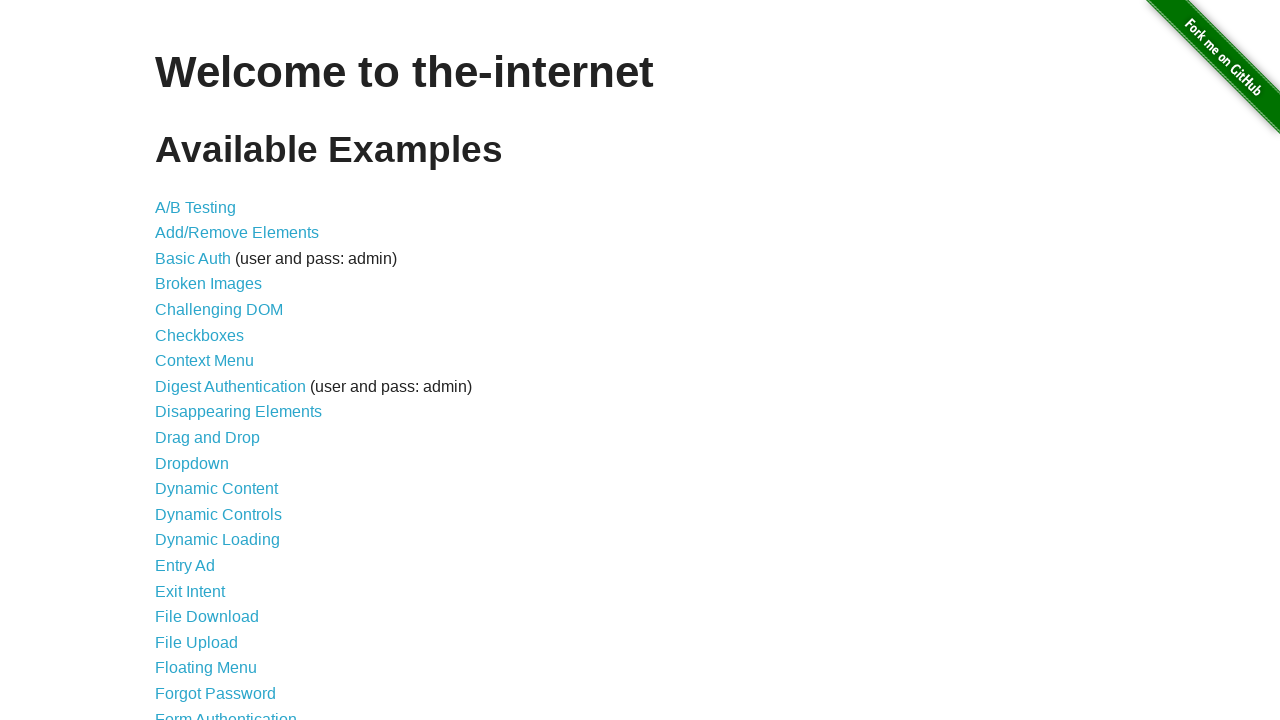

jQuery library loaded successfully
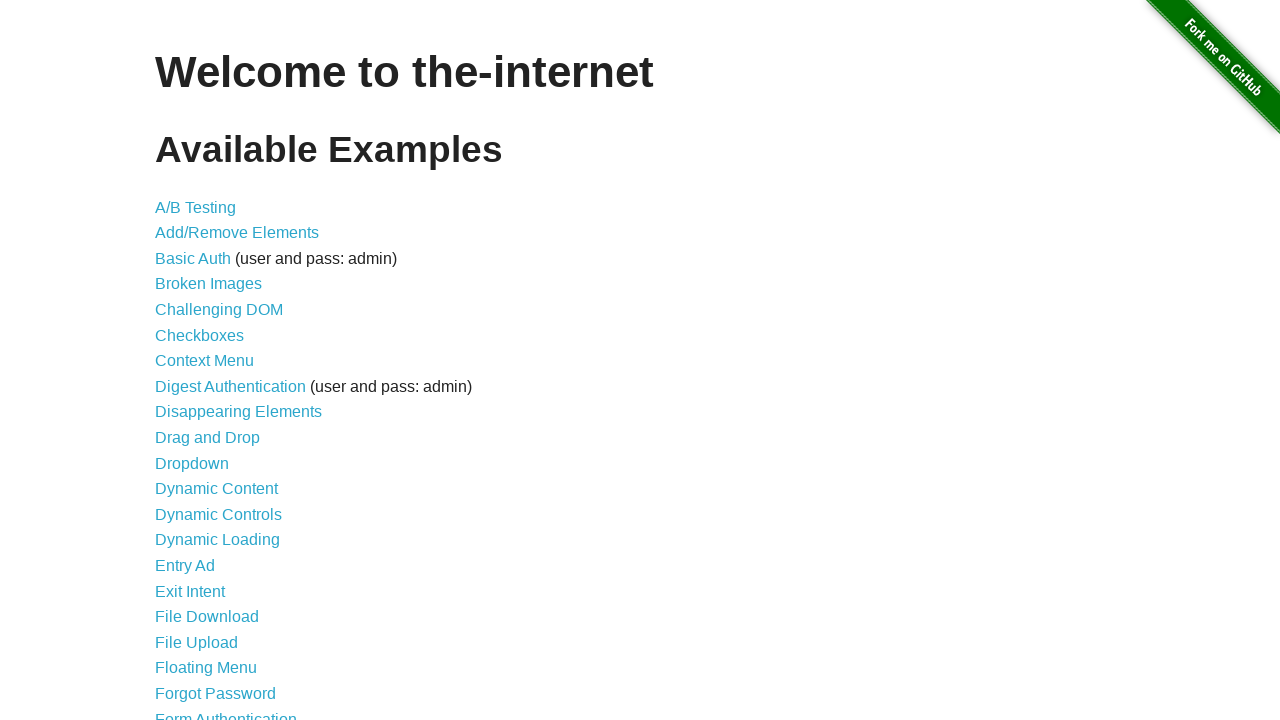

jQuery Growl library script loaded via jQuery
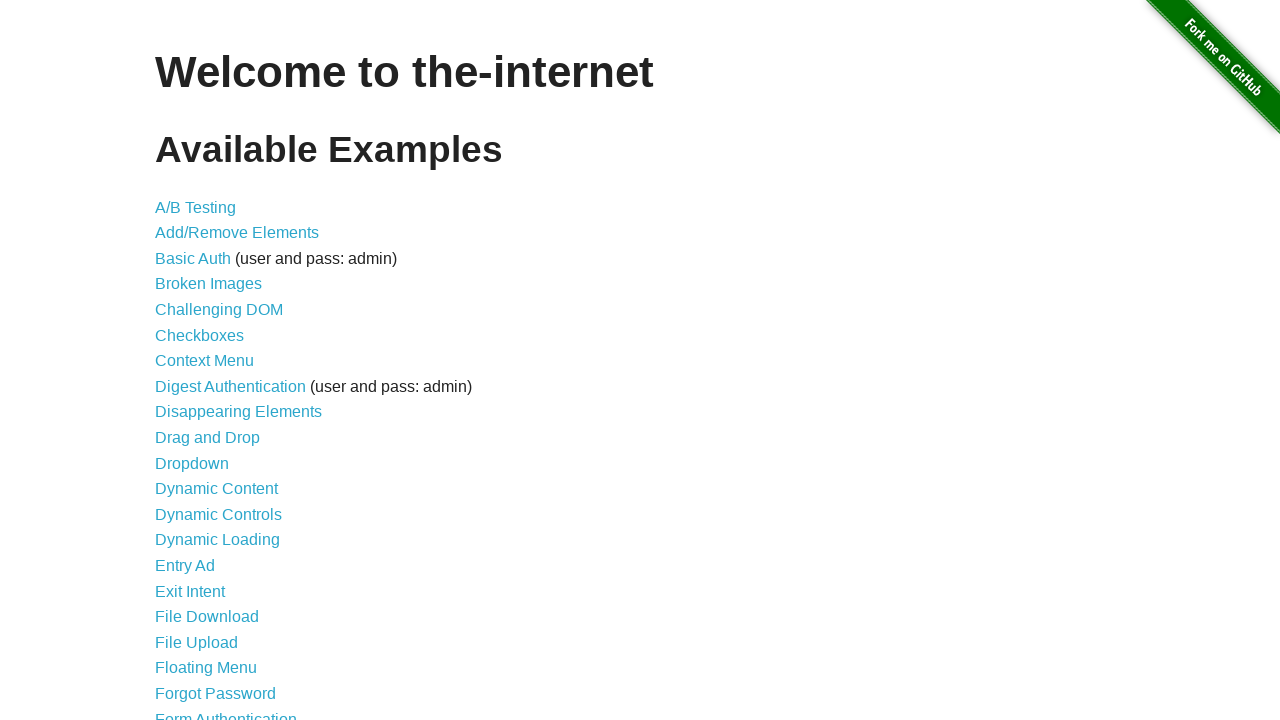

jQuery Growl CSS styles injected into page
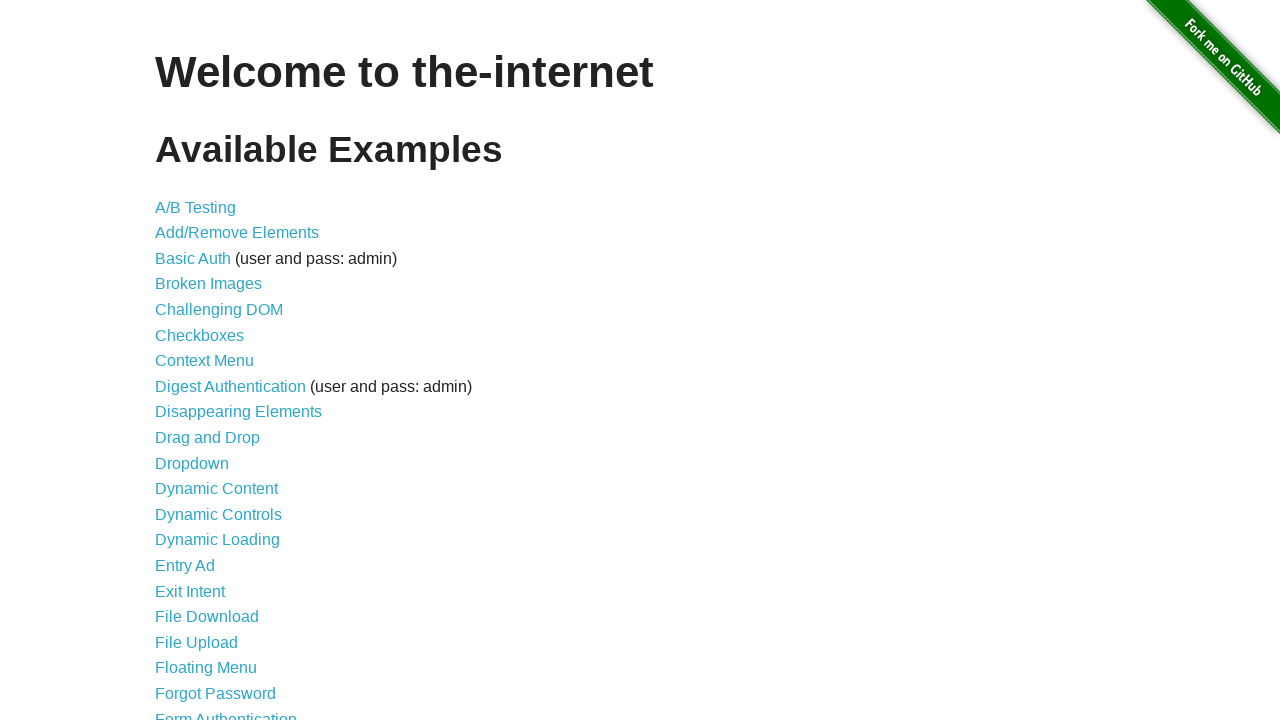

jQuery Growl plugin initialized and ready
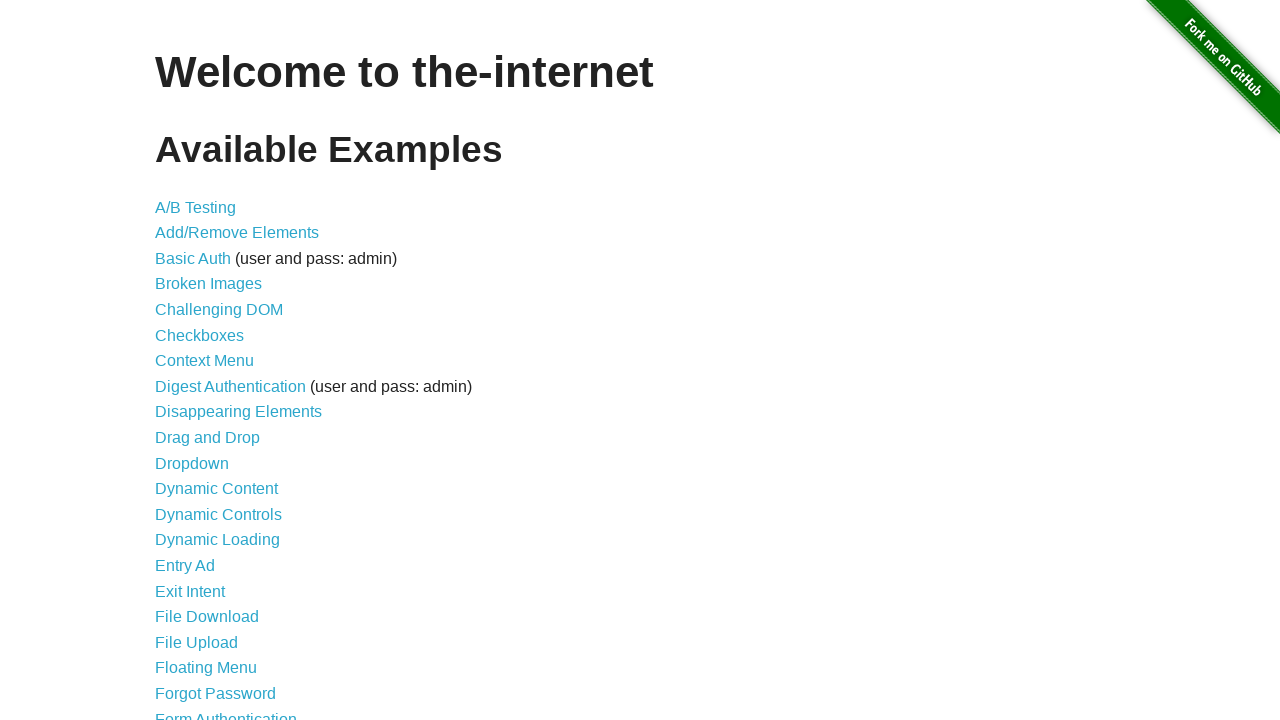

Triggered growl notification with title 'GET' and message '/'
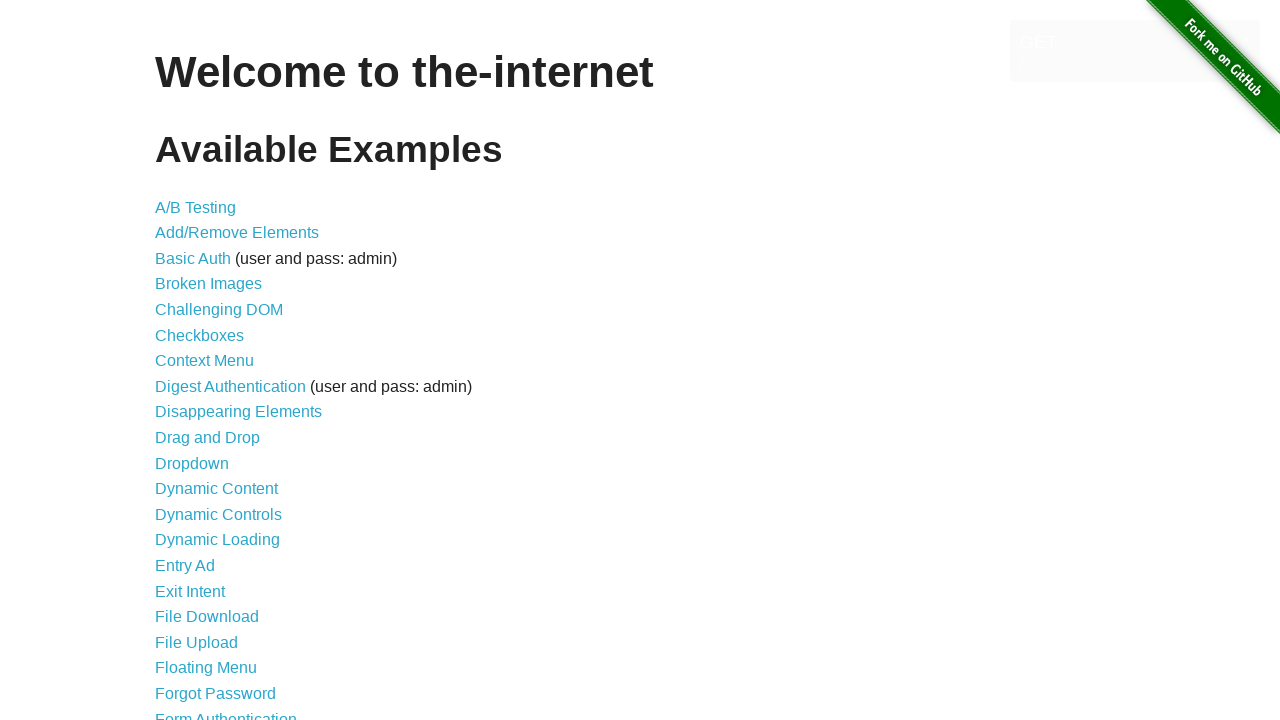

Growl notification message appeared on page
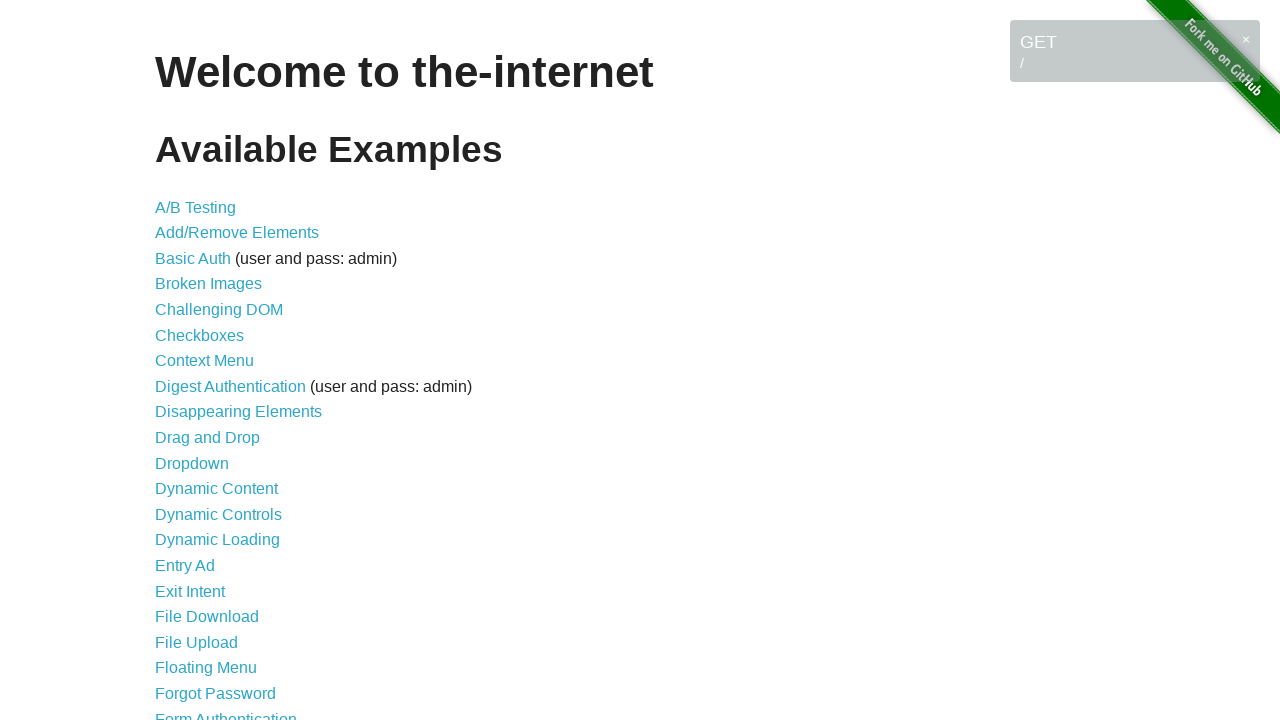

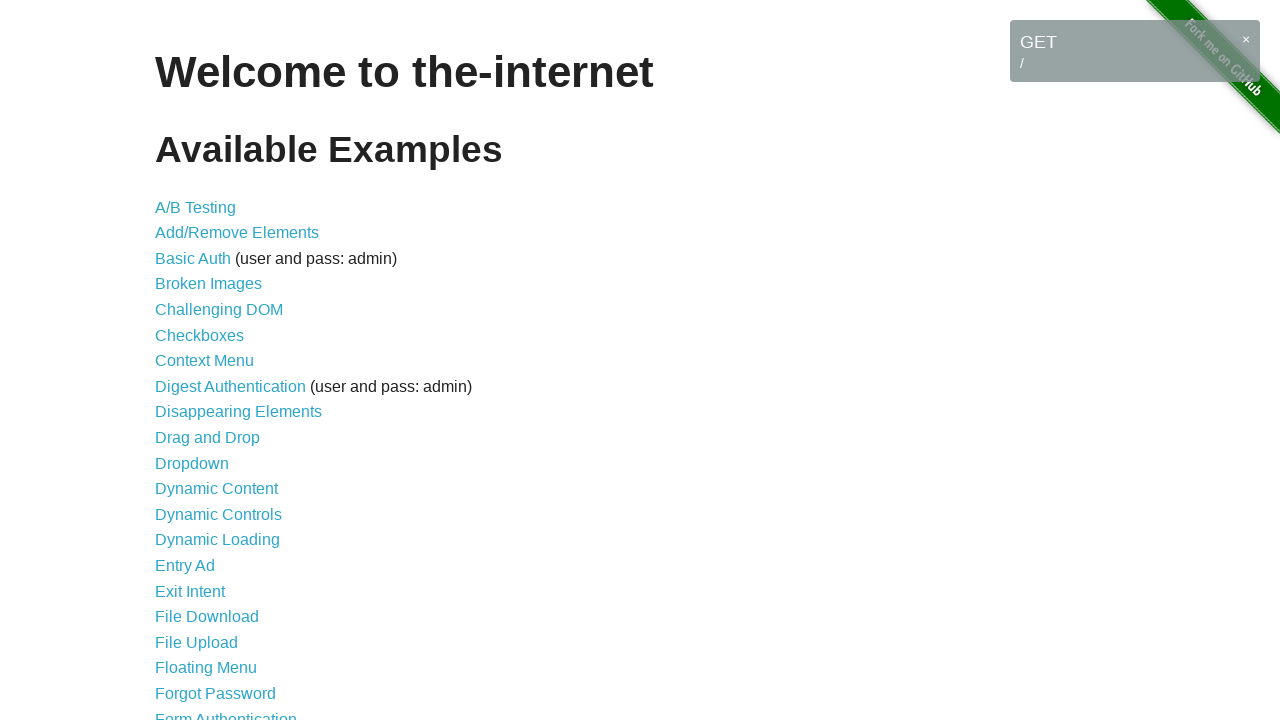